Tests that clicking a link displays a notification message by verifying the flash notice element becomes visible

Starting URL: https://the-internet.herokuapp.com/notification_message_rendered

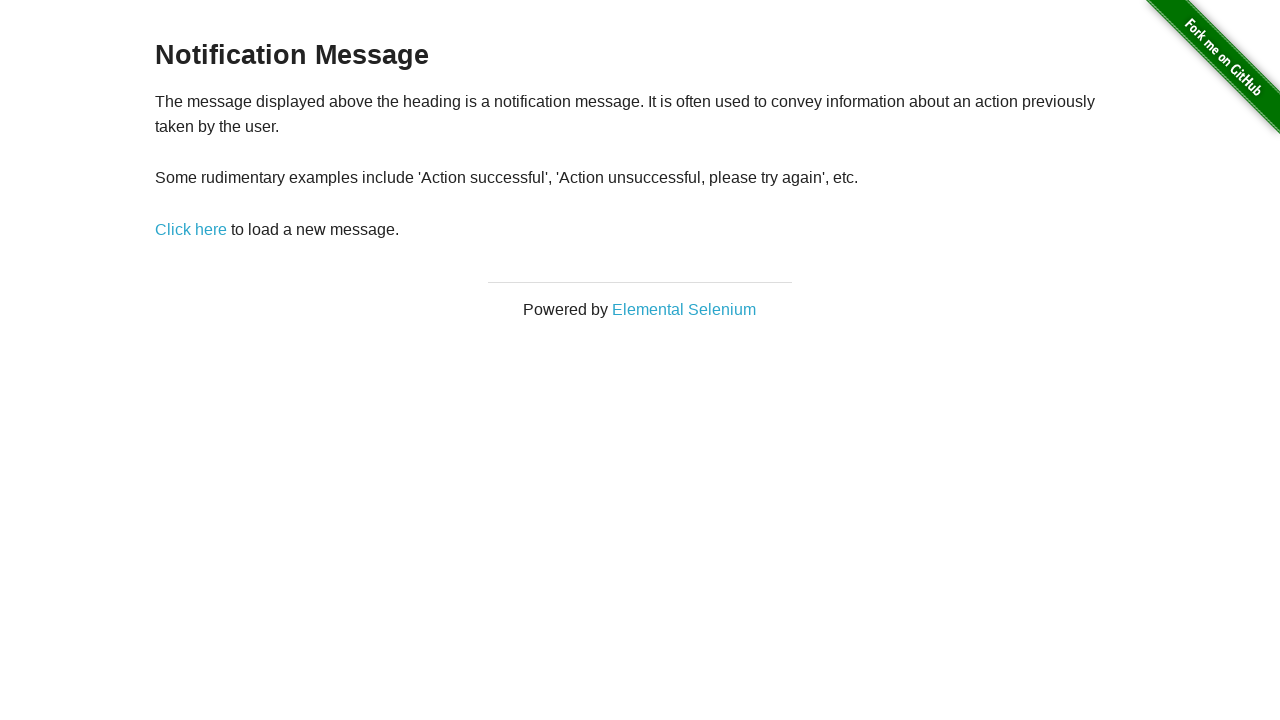

Clicked 'Click here' link to trigger notification message at (191, 229) on xpath=//a[text()='Click here']
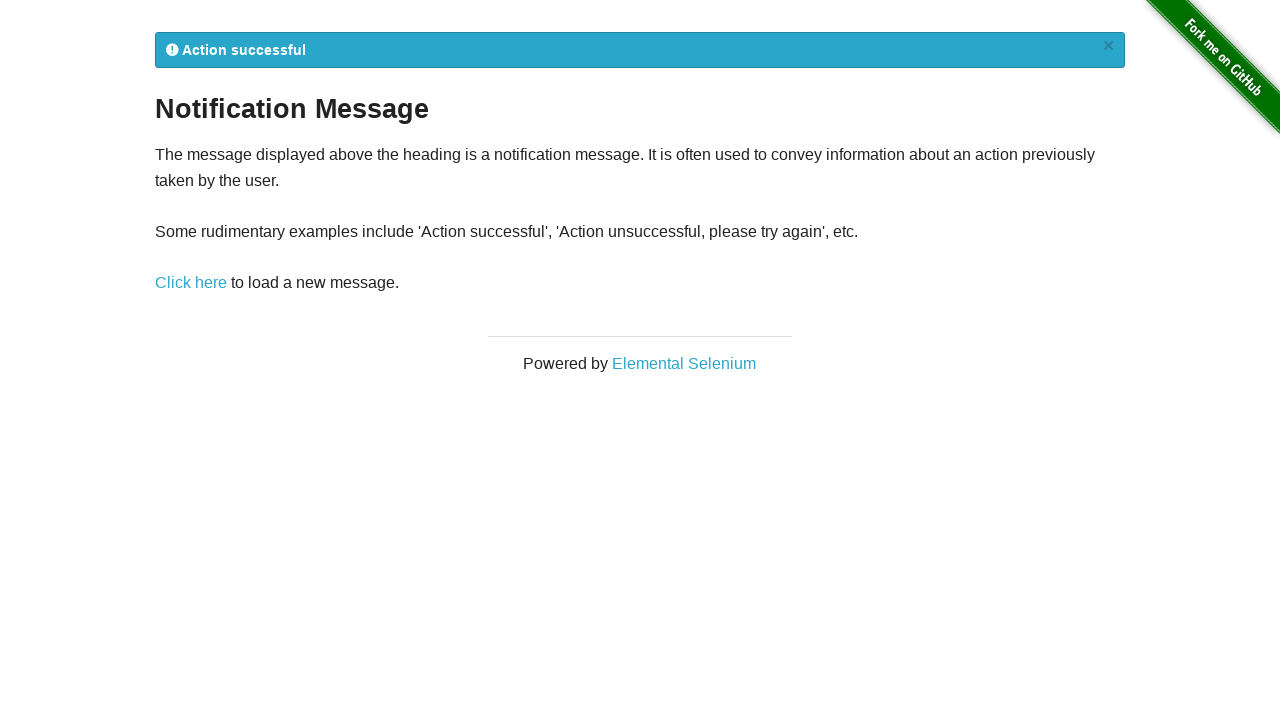

Flash notice notification message became visible
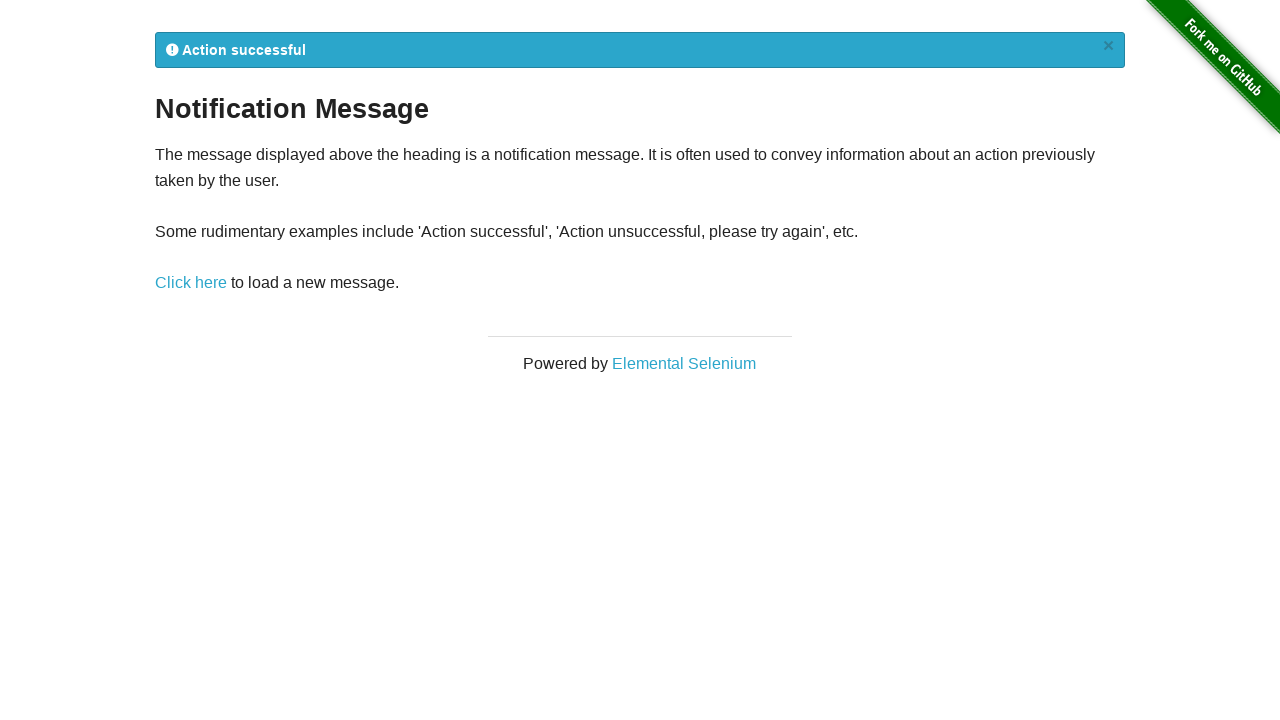

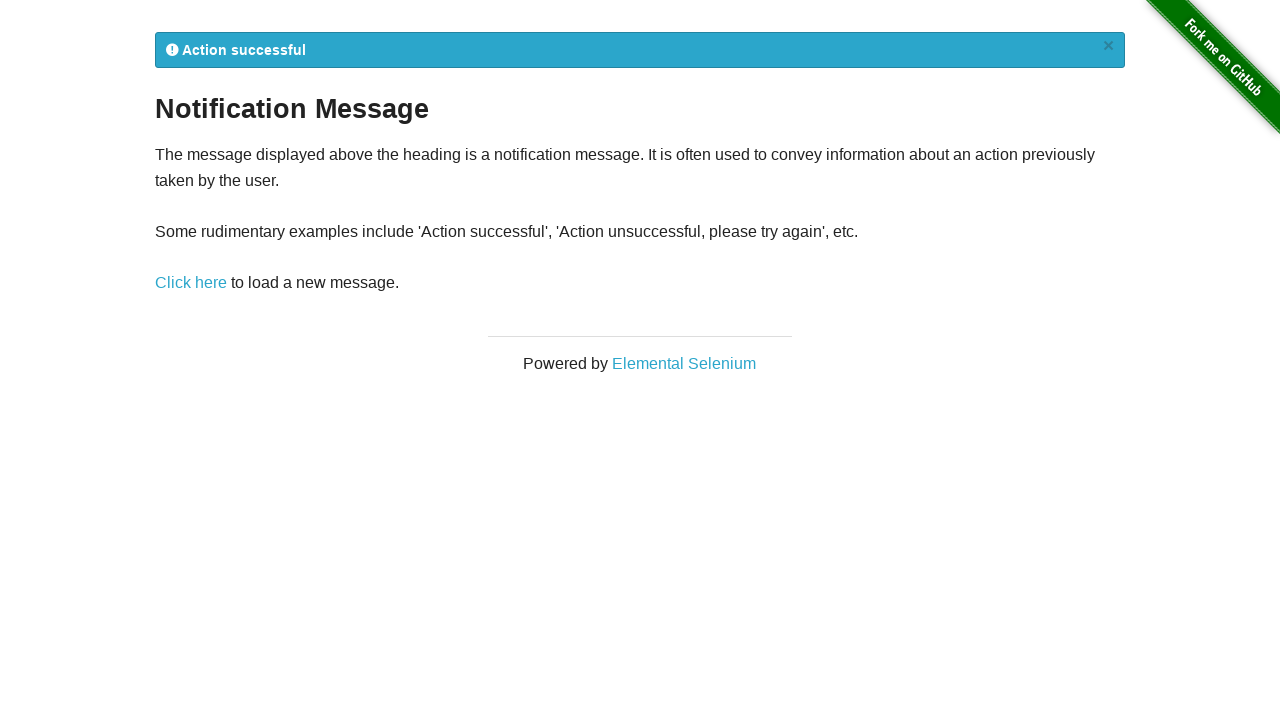